Tests form interaction by extracting a hidden value from an element's attribute, performing a mathematical calculation on it, filling in the answer, checking required checkboxes, and submitting the form.

Starting URL: http://suninjuly.github.io/get_attribute.html

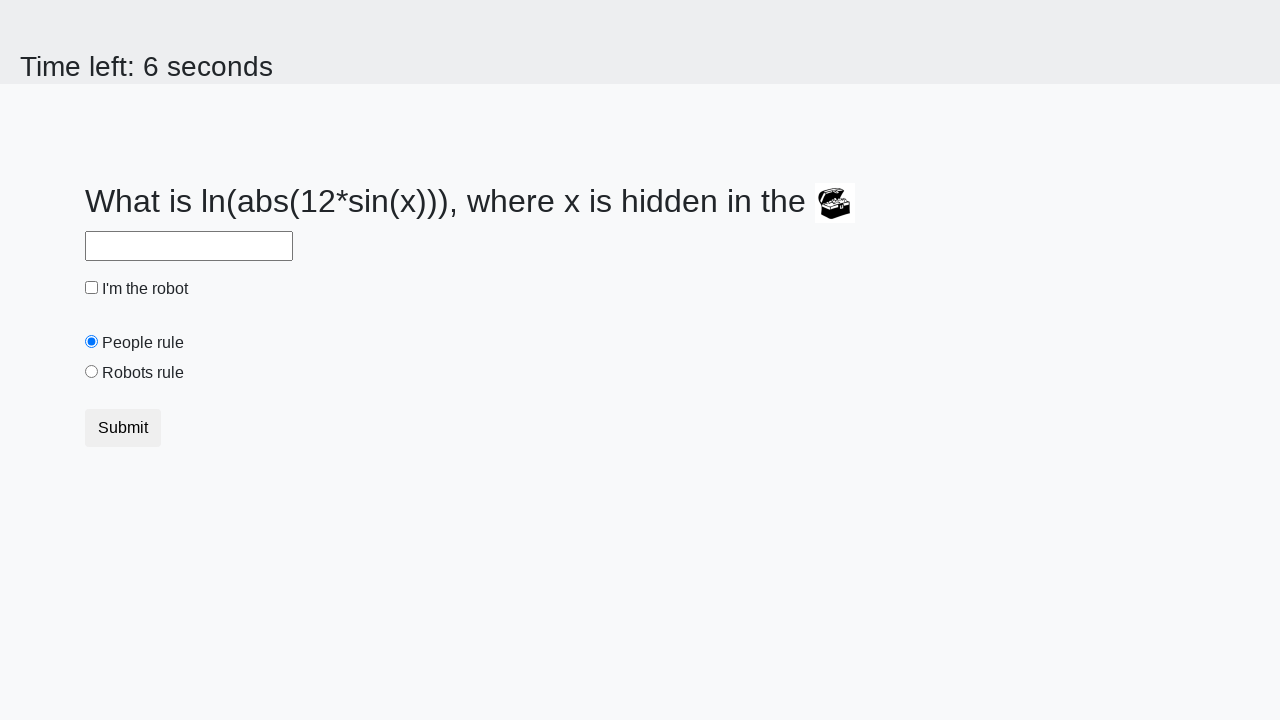

Located treasure element with hidden valuex attribute
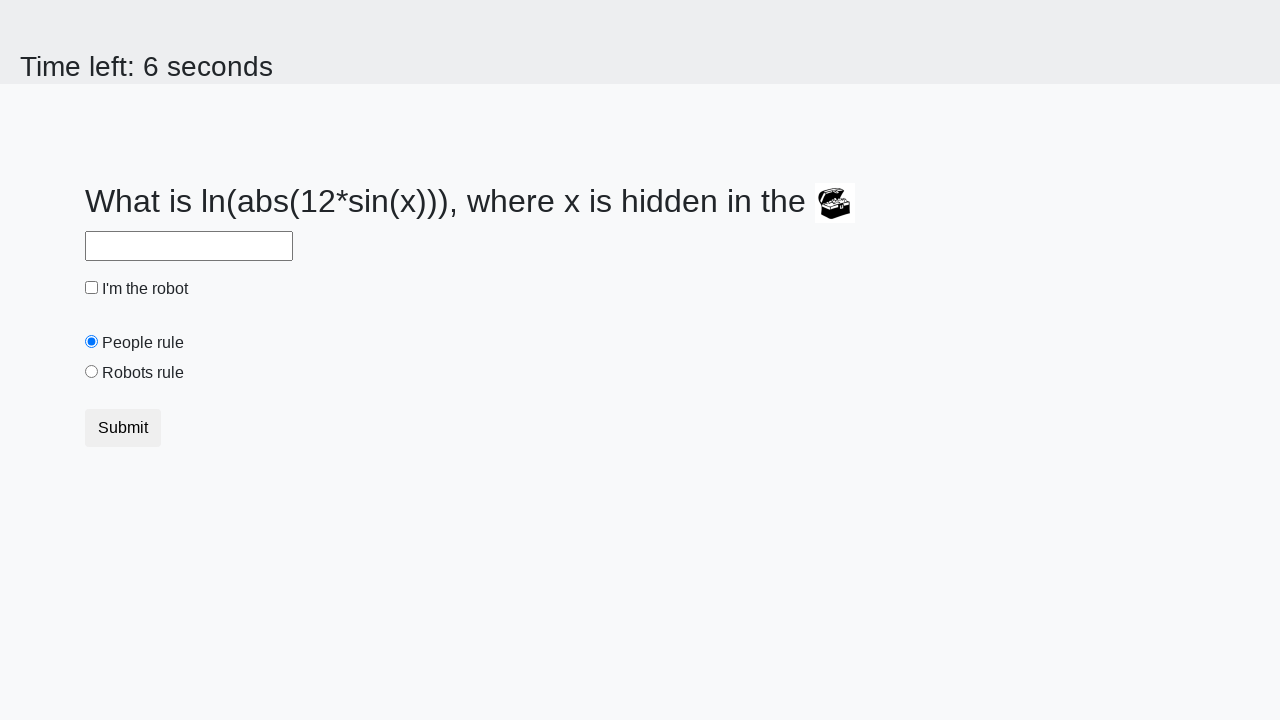

Extracted hidden value from valuex attribute: 419
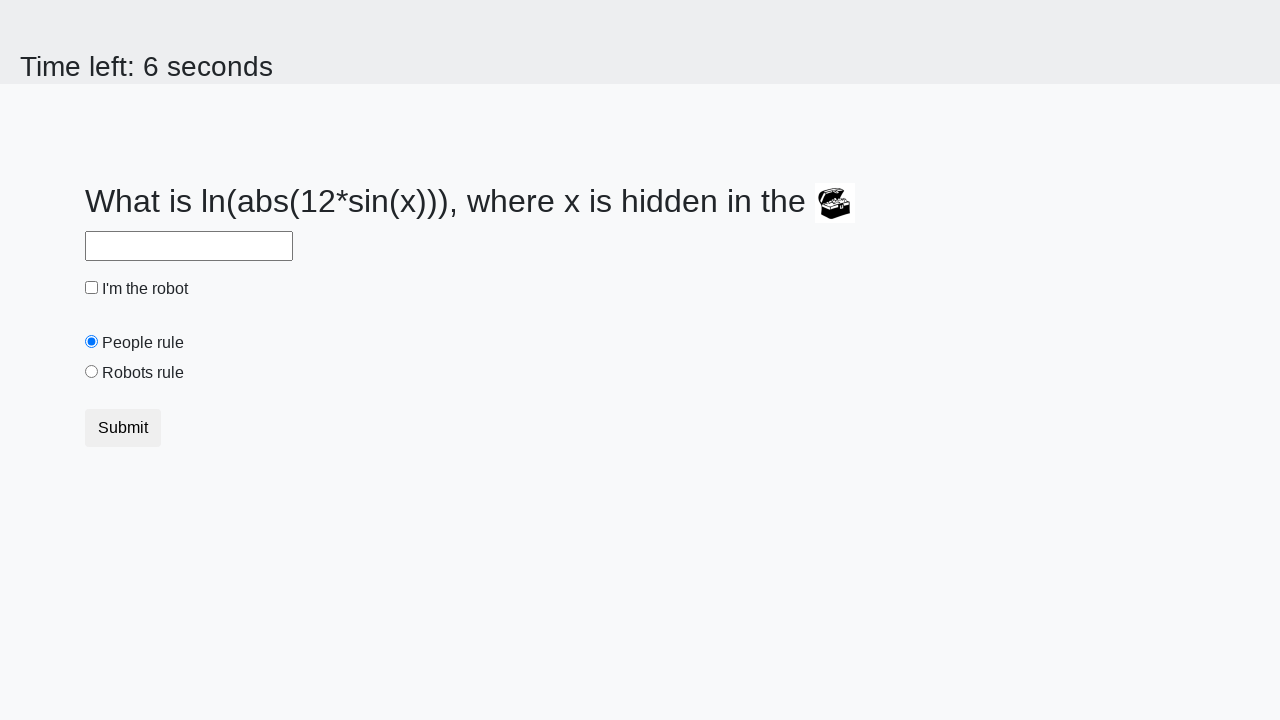

Calculated answer using formula log(abs(12*sin(419))): 2.4015661813739766
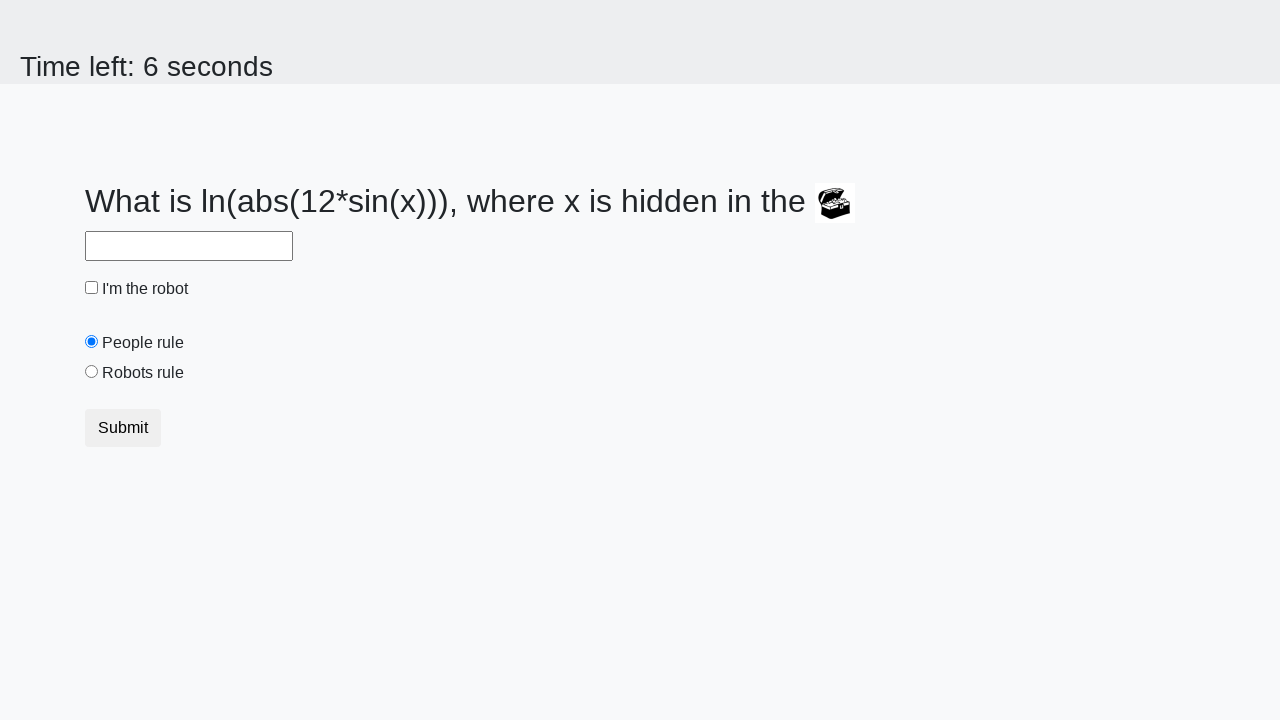

Filled answer field with calculated value: 2.4015661813739766 on #answer
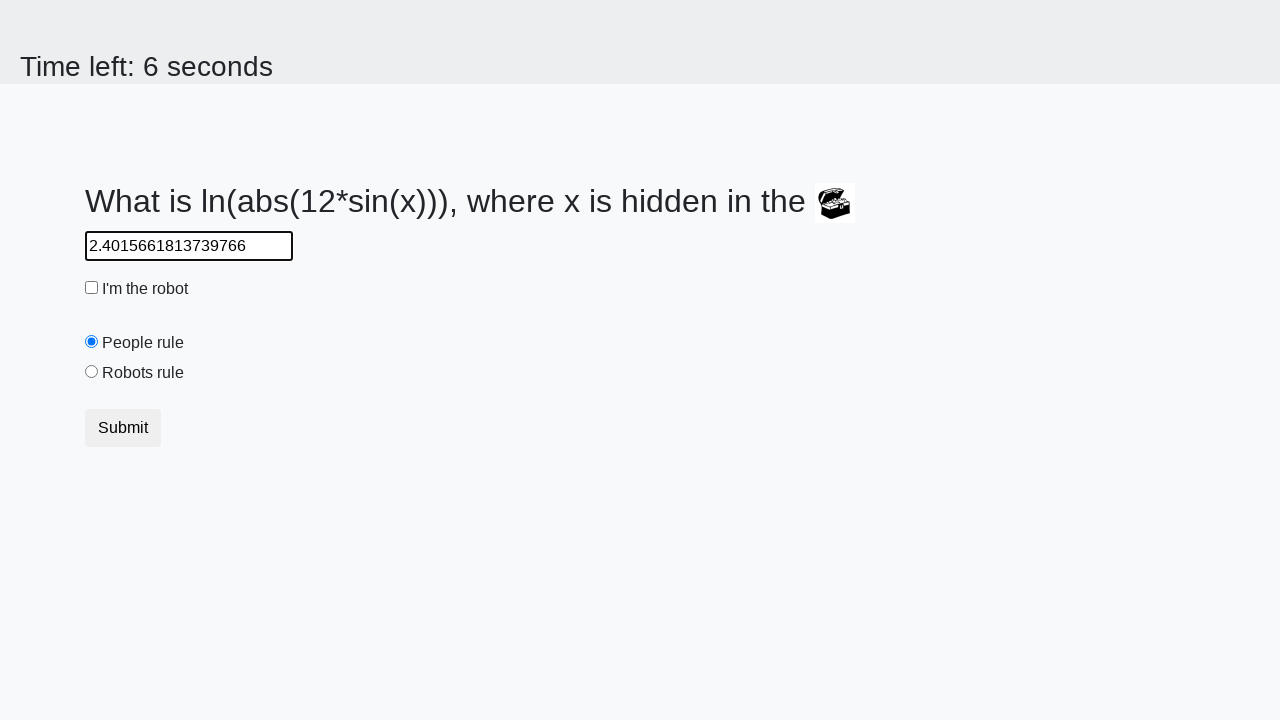

Checked the robot checkbox at (92, 288) on #robotCheckbox
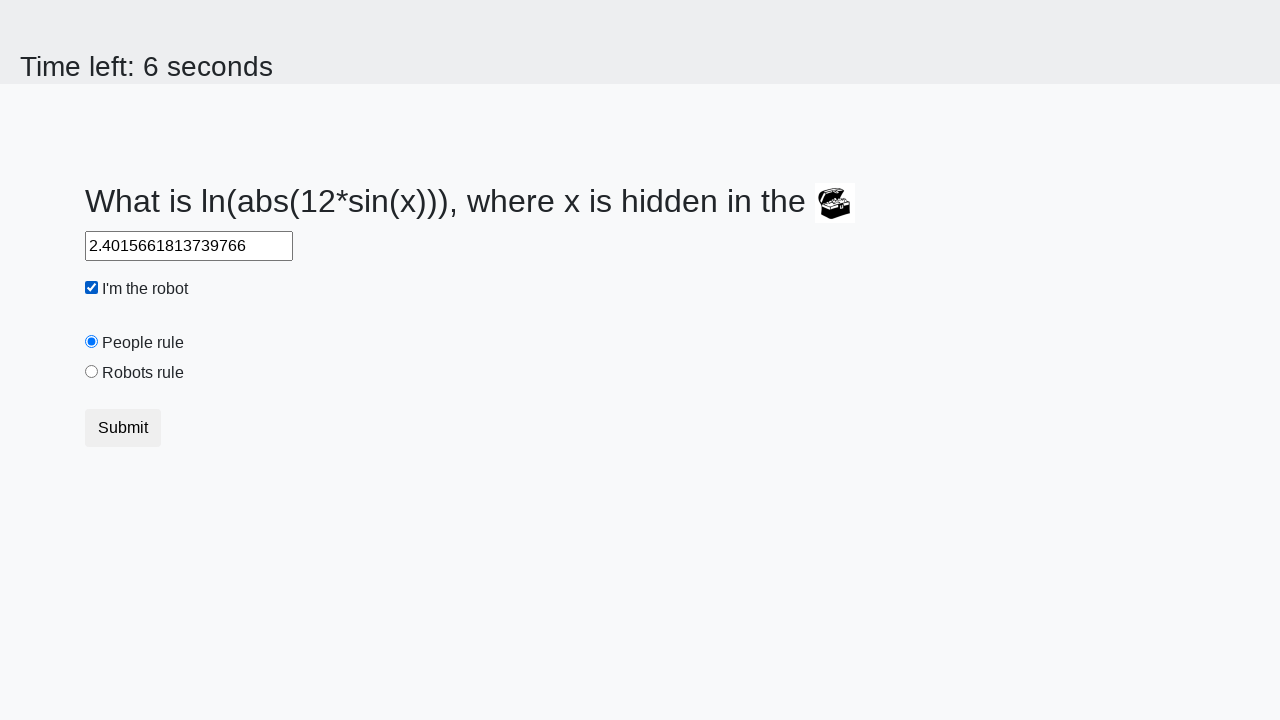

Checked the robots rule checkbox at (92, 372) on #robotsRule
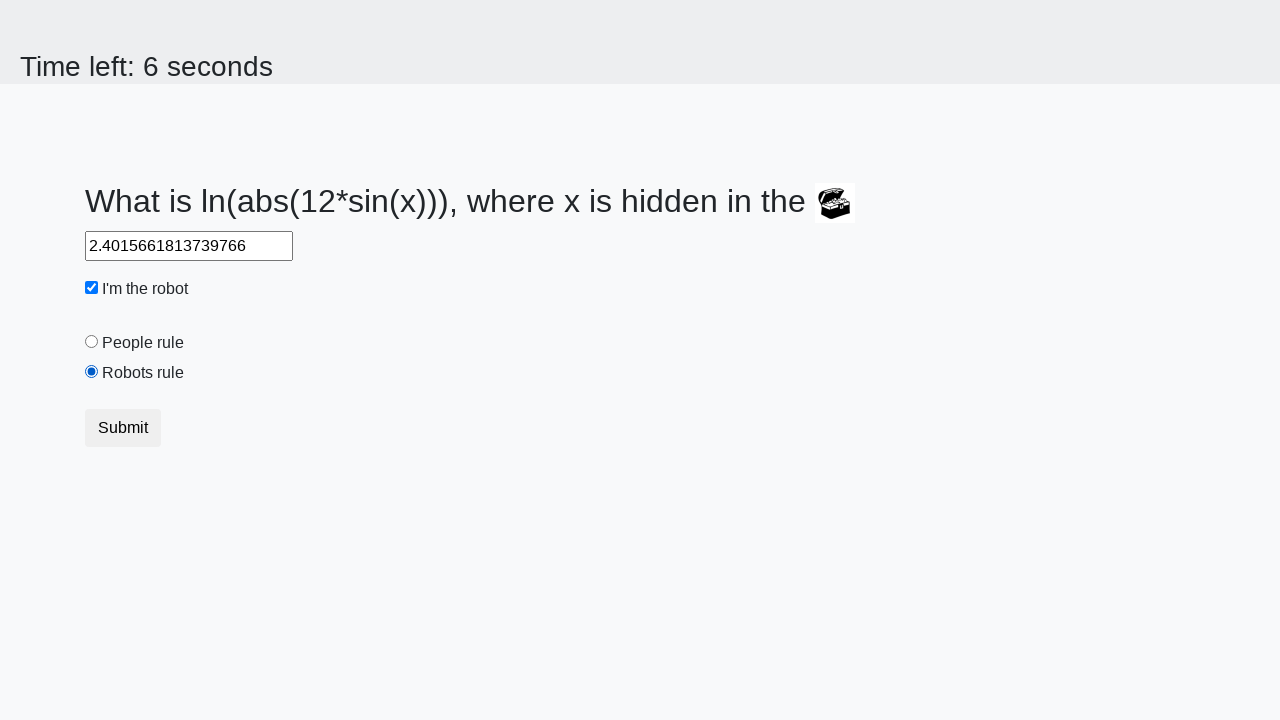

Clicked submit button to submit form at (123, 428) on button.btn
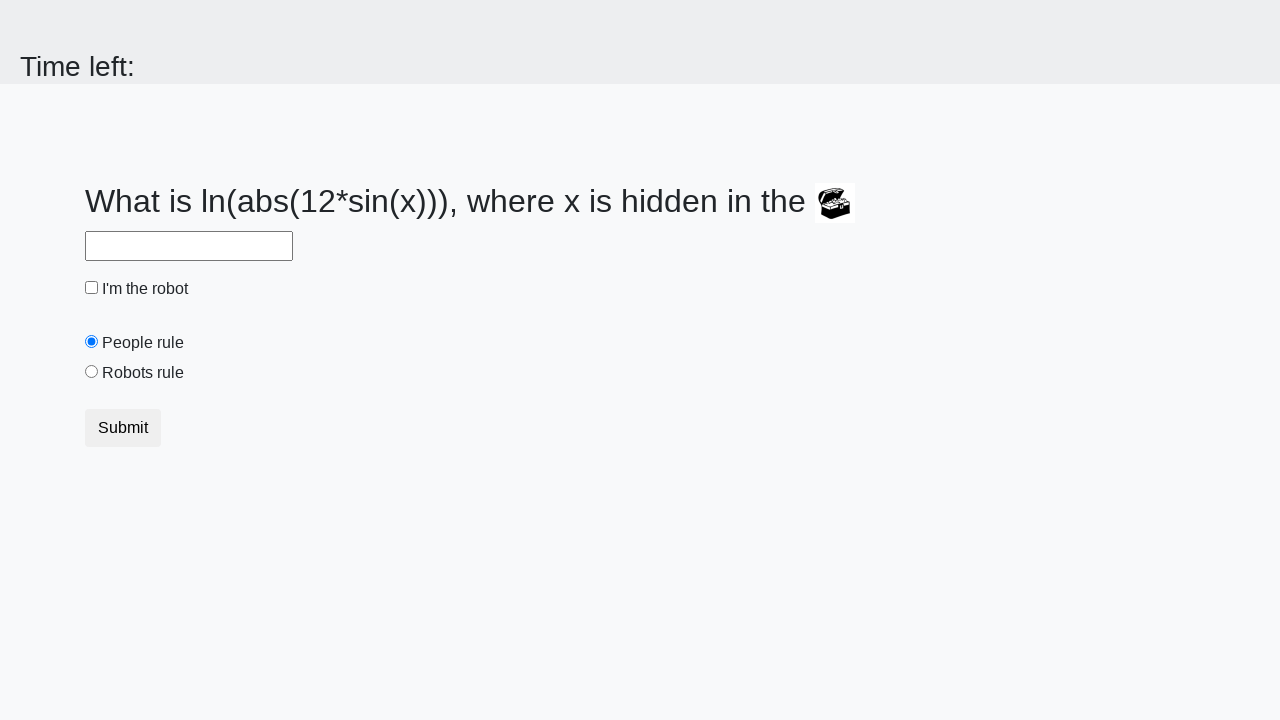

Waited 1 second for form submission to process
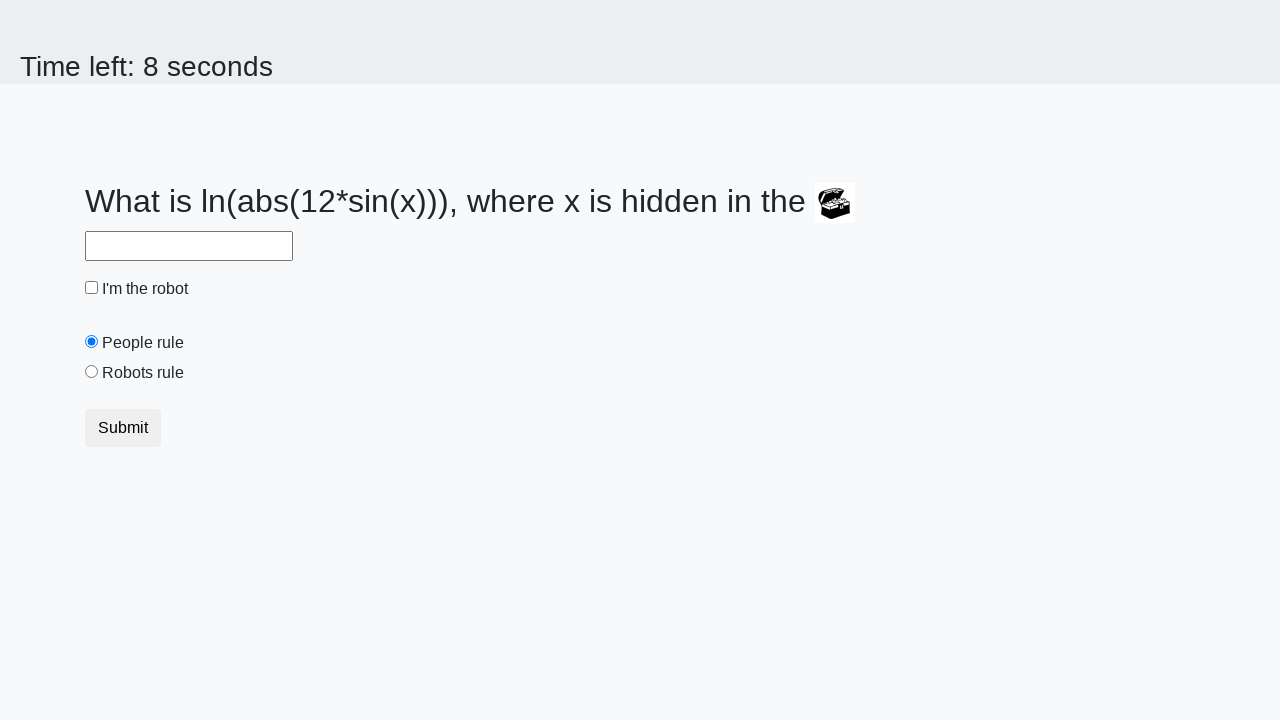

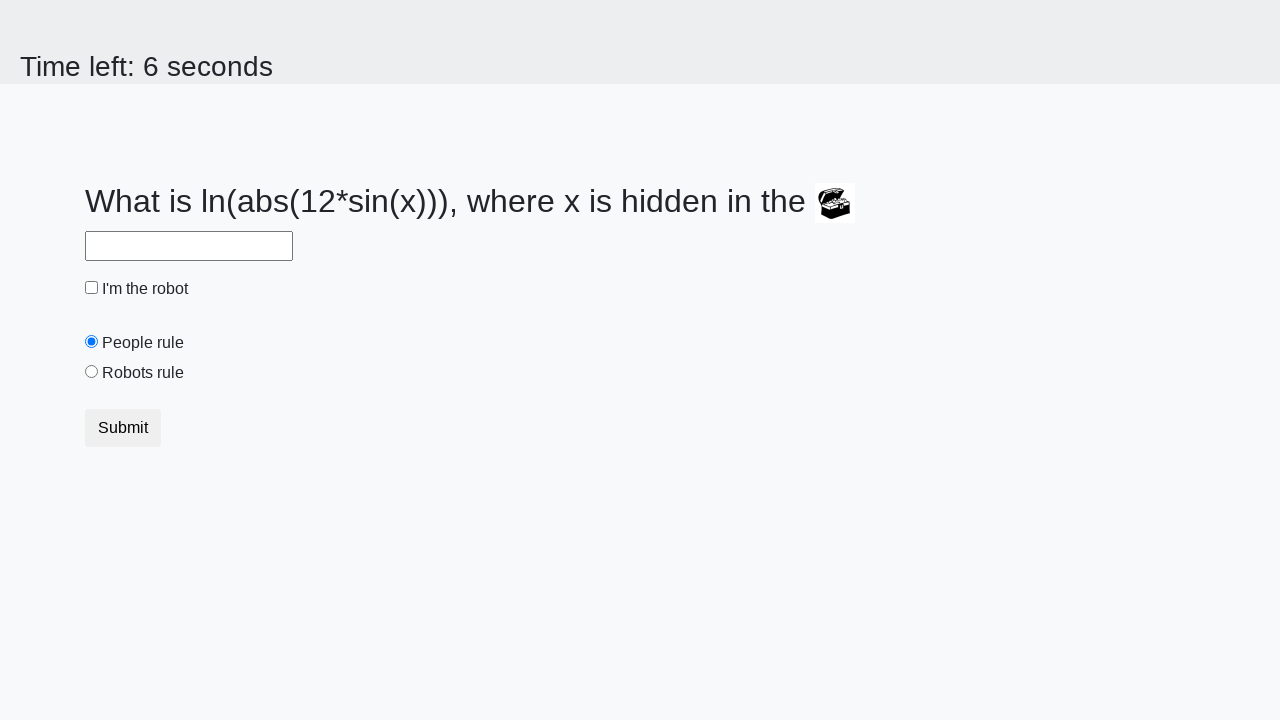